Tests an e-commerce grocery shopping flow by adding multiple vegetables (Cucumber, Carrot, Beetroot) to cart, proceeding to checkout, and applying a promo code

Starting URL: https://rahulshettyacademy.com/seleniumPractise

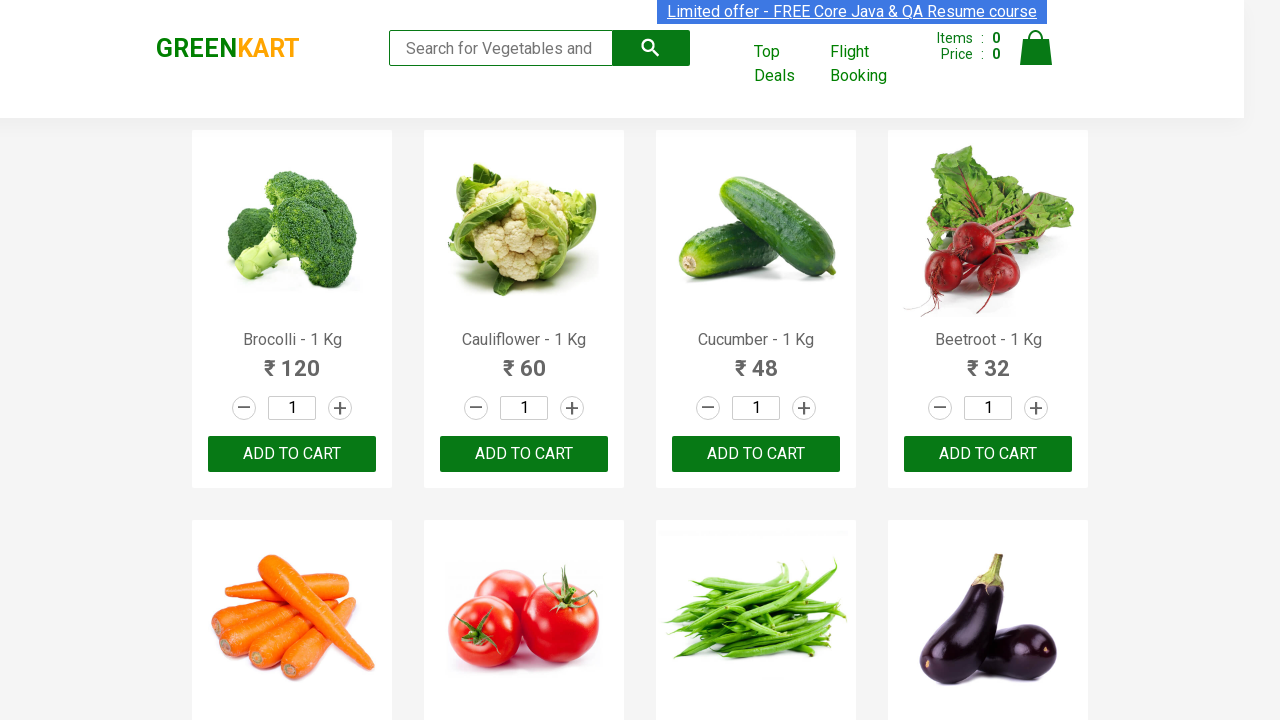

Waited for product list to load
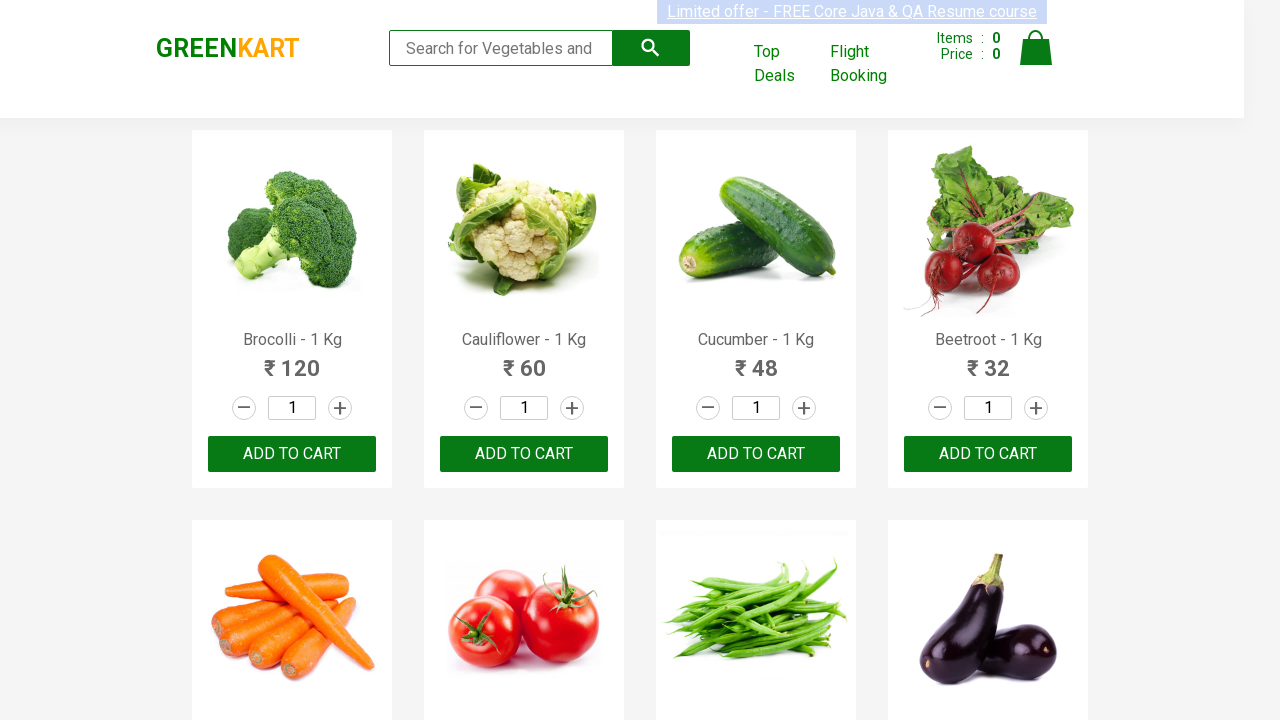

Retrieved all product name elements
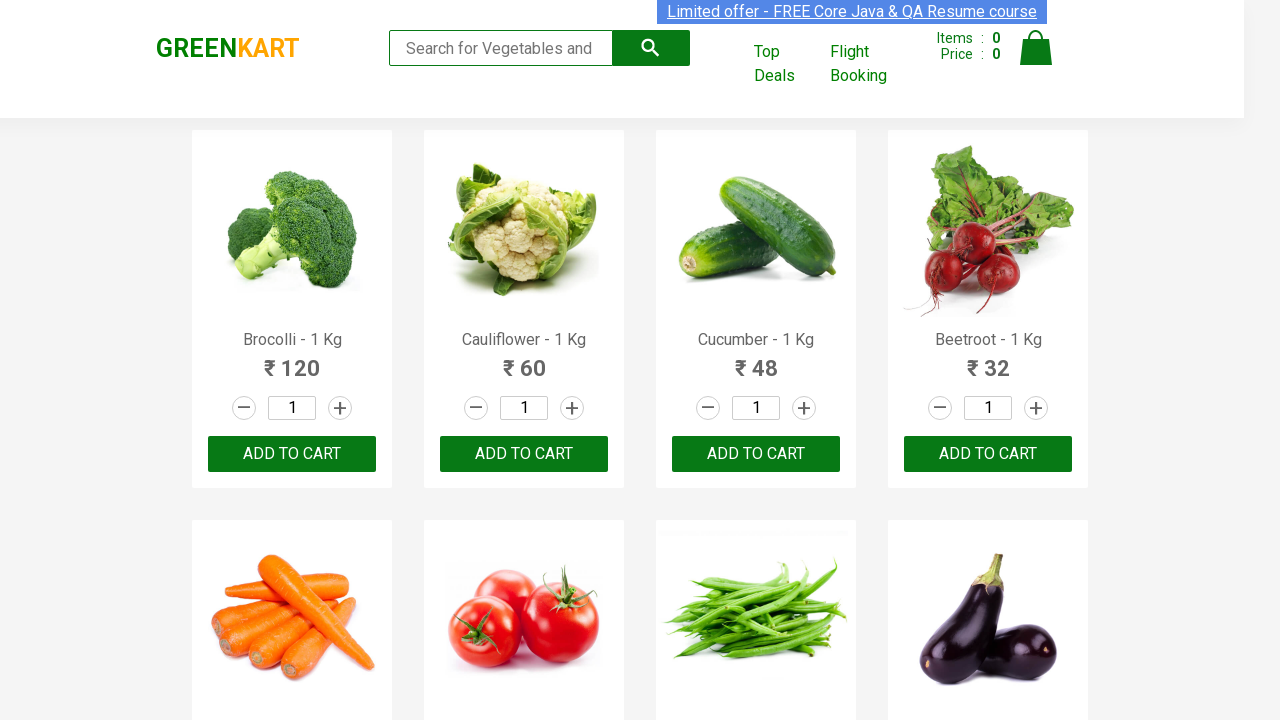

Retrieved all add to cart buttons
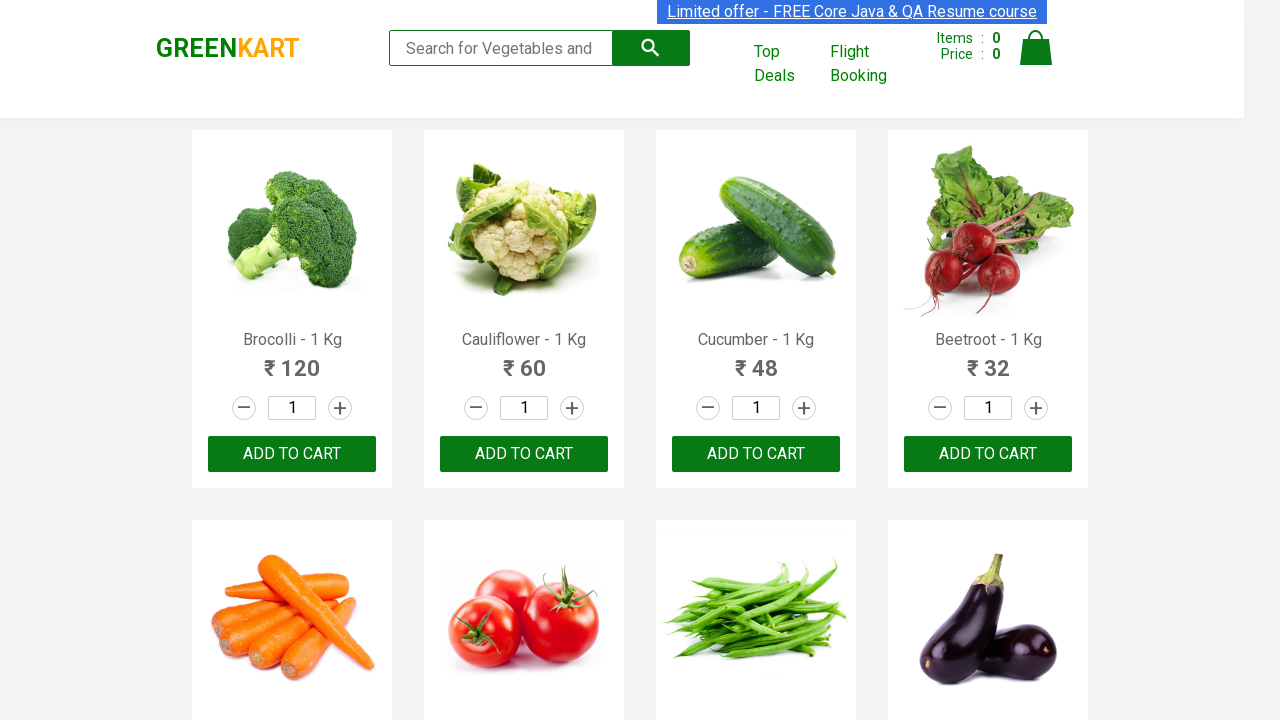

Added Cucumber to cart at (756, 454) on xpath=//div[@class='product-action']/button >> nth=2
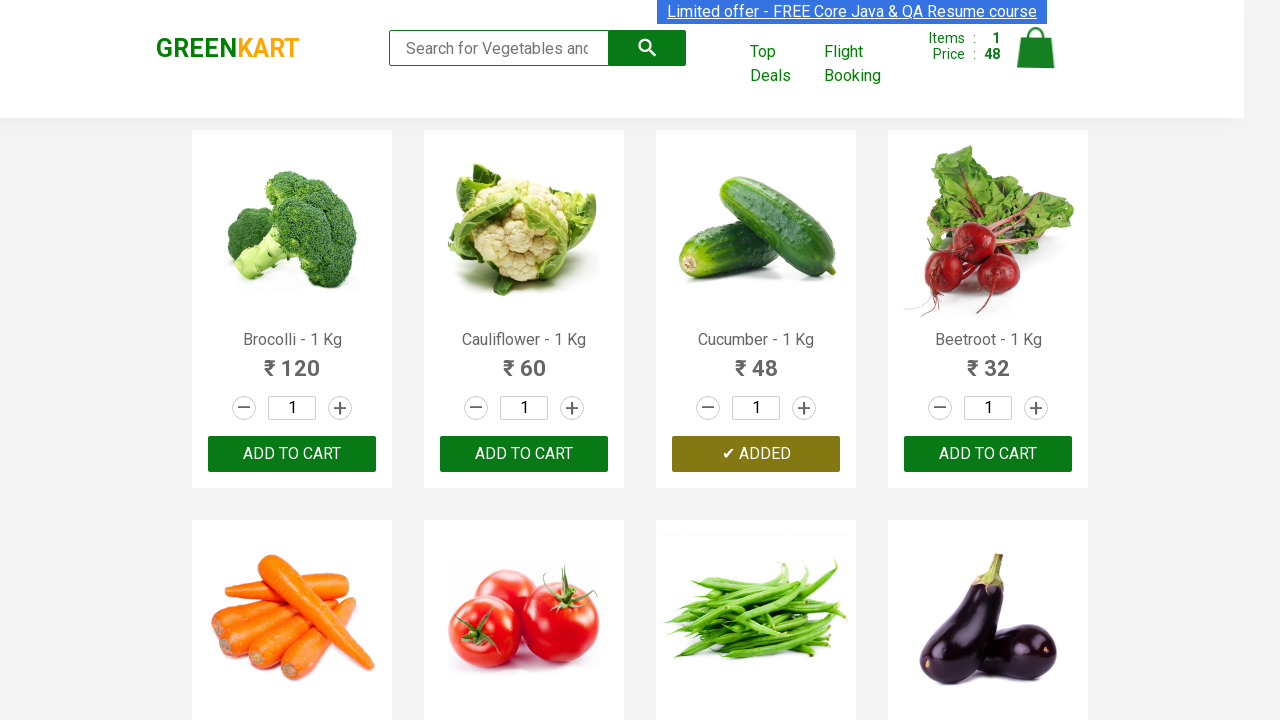

Added Beetroot to cart at (988, 454) on xpath=//div[@class='product-action']/button >> nth=3
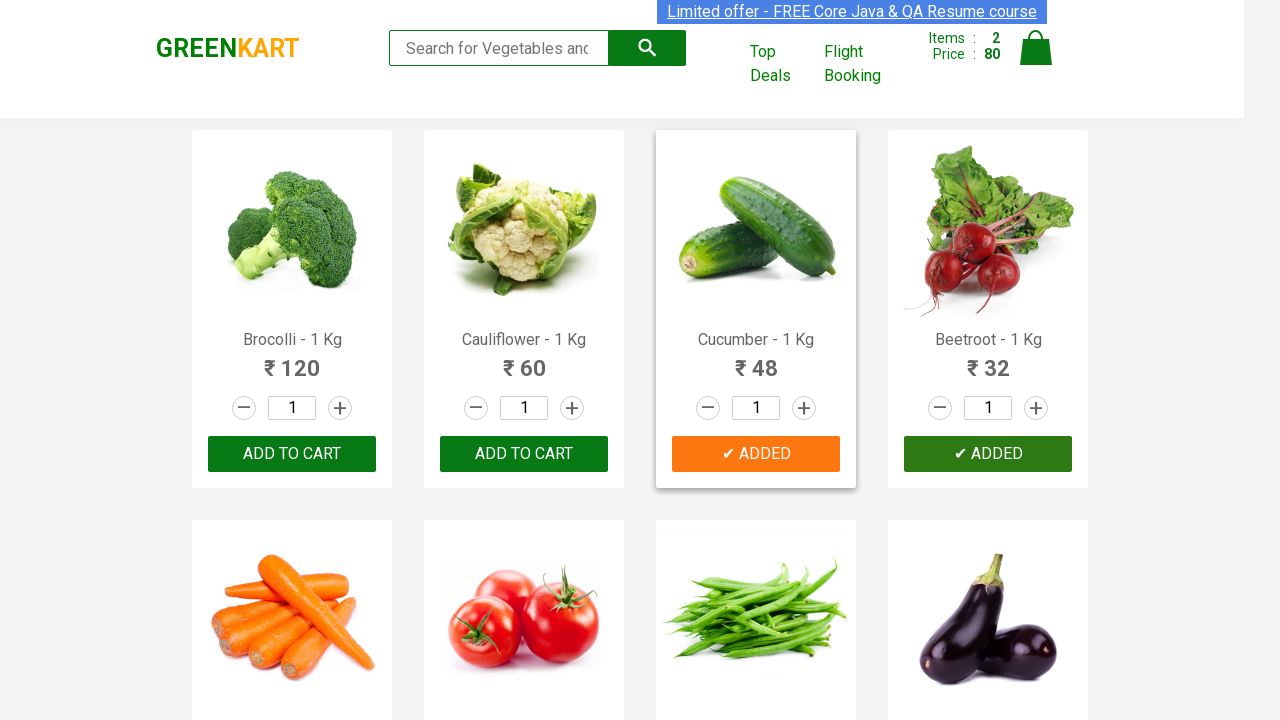

Added Carrot to cart at (292, 360) on xpath=//div[@class='product-action']/button >> nth=4
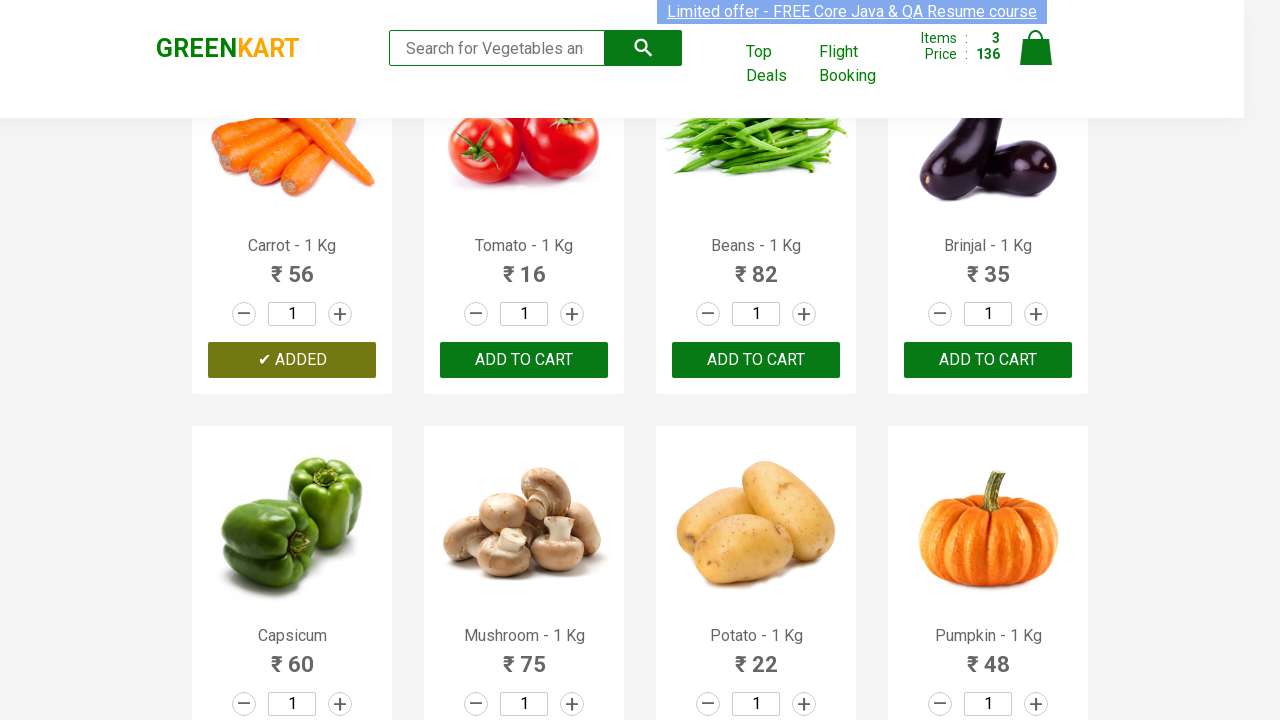

Clicked on cart icon to view cart at (1036, 59) on a.cart-icon
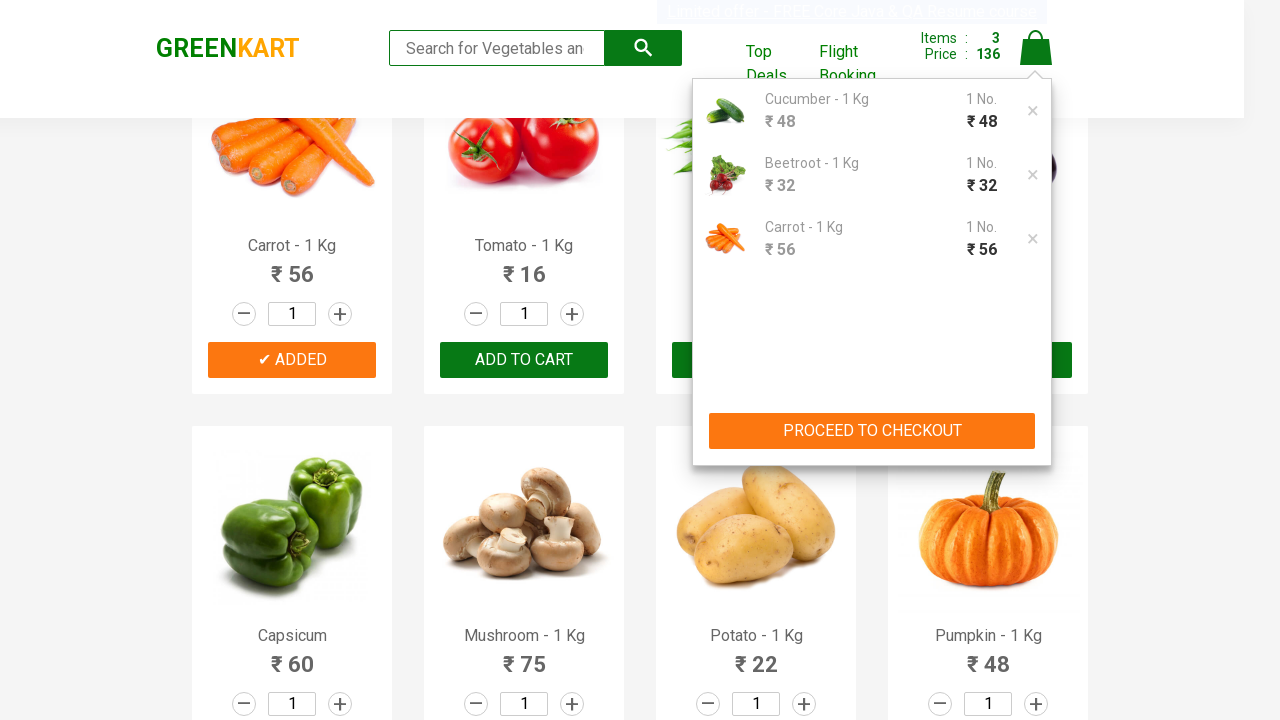

Clicked PROCEED TO CHECKOUT button at (872, 431) on xpath=//button[text()='PROCEED TO CHECKOUT']
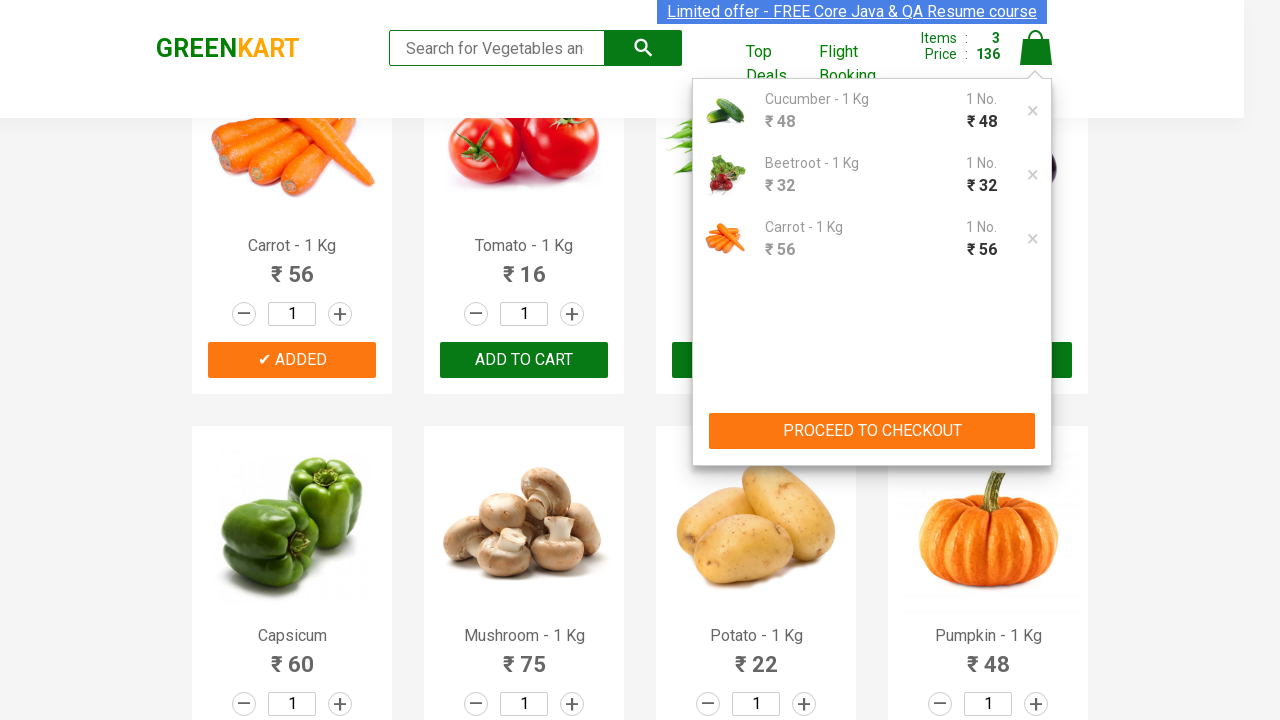

Entered promo code 'rahulshettyacademy' in checkout form on div.promoWrapper input
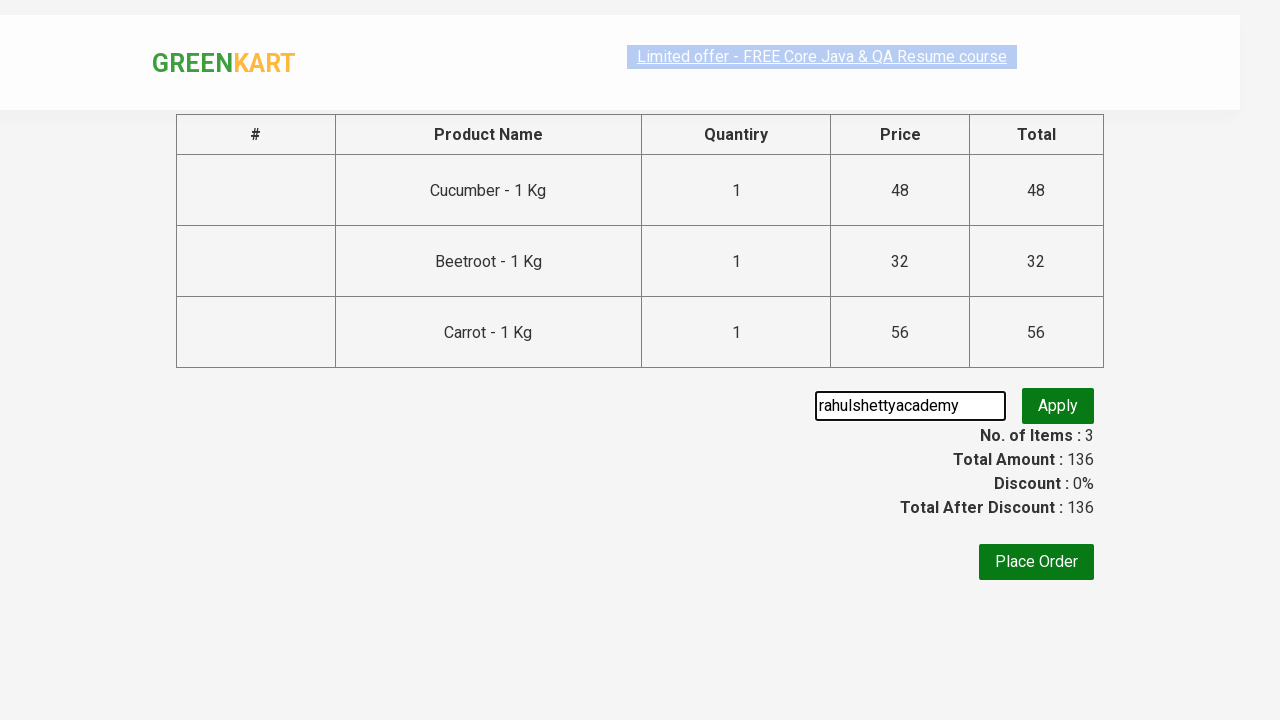

Clicked apply button to apply promo code at (1058, 406) on div.promoWrapper button
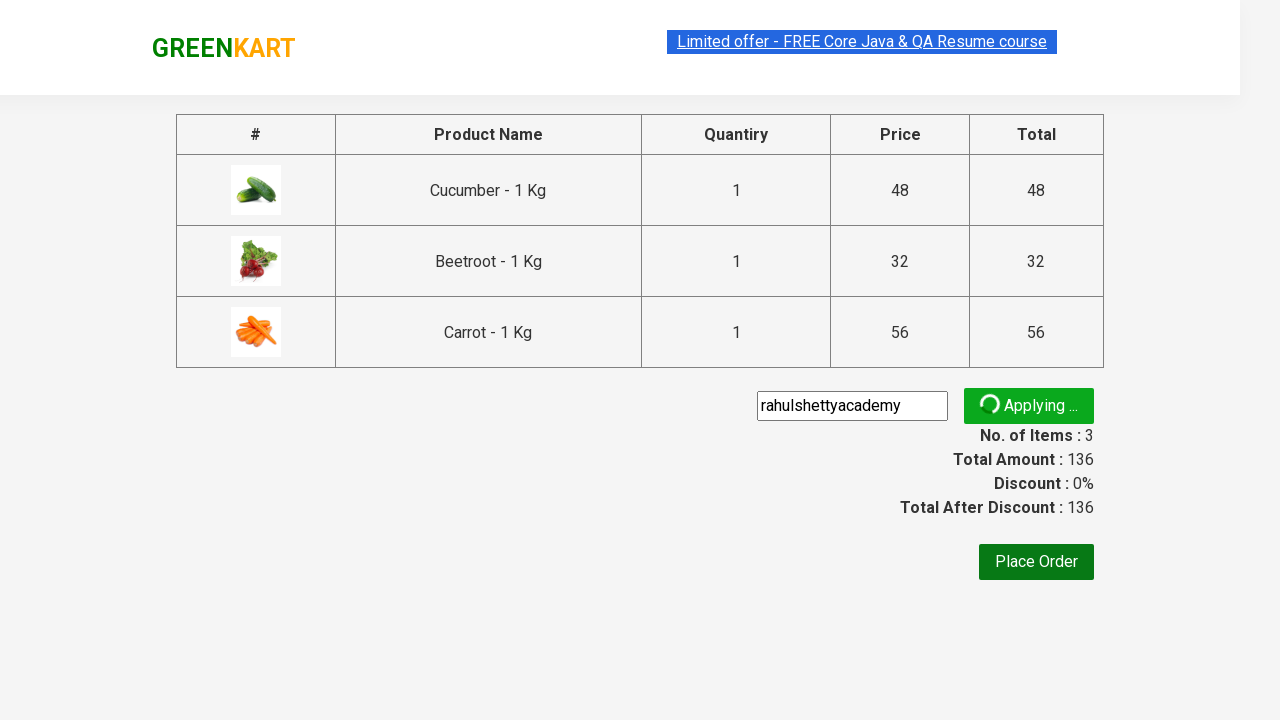

Promo code confirmation message appeared
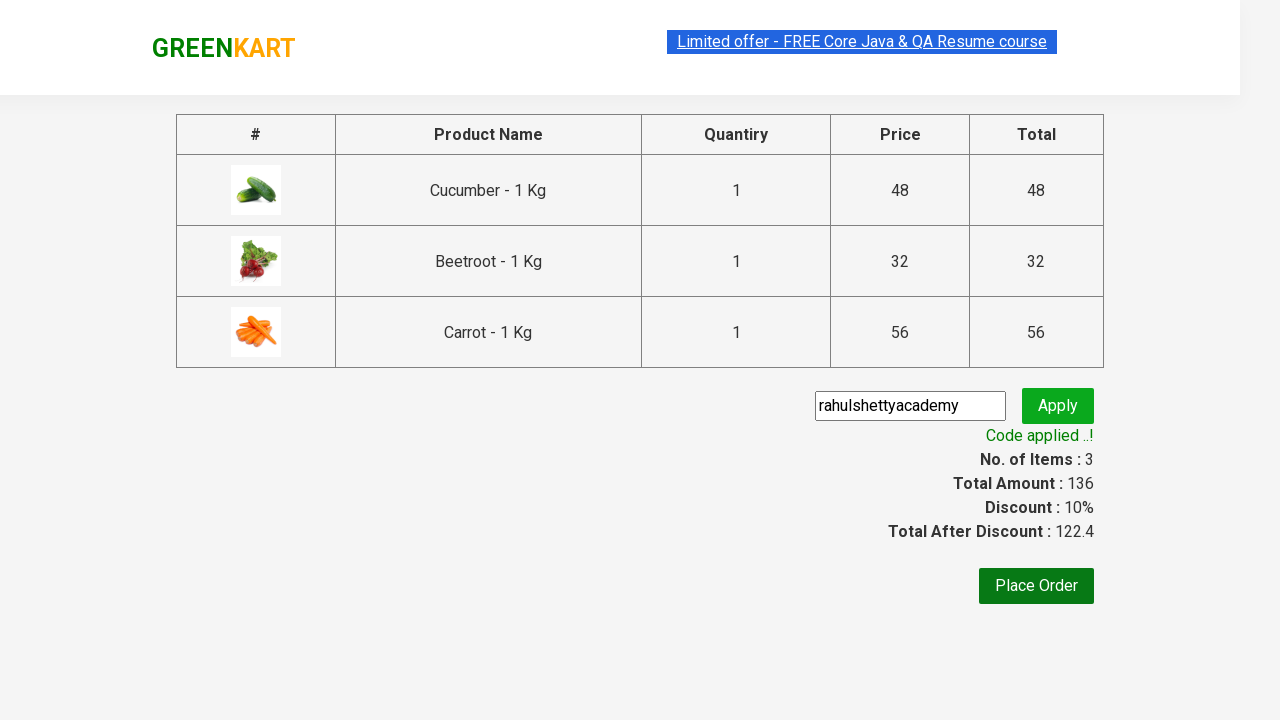

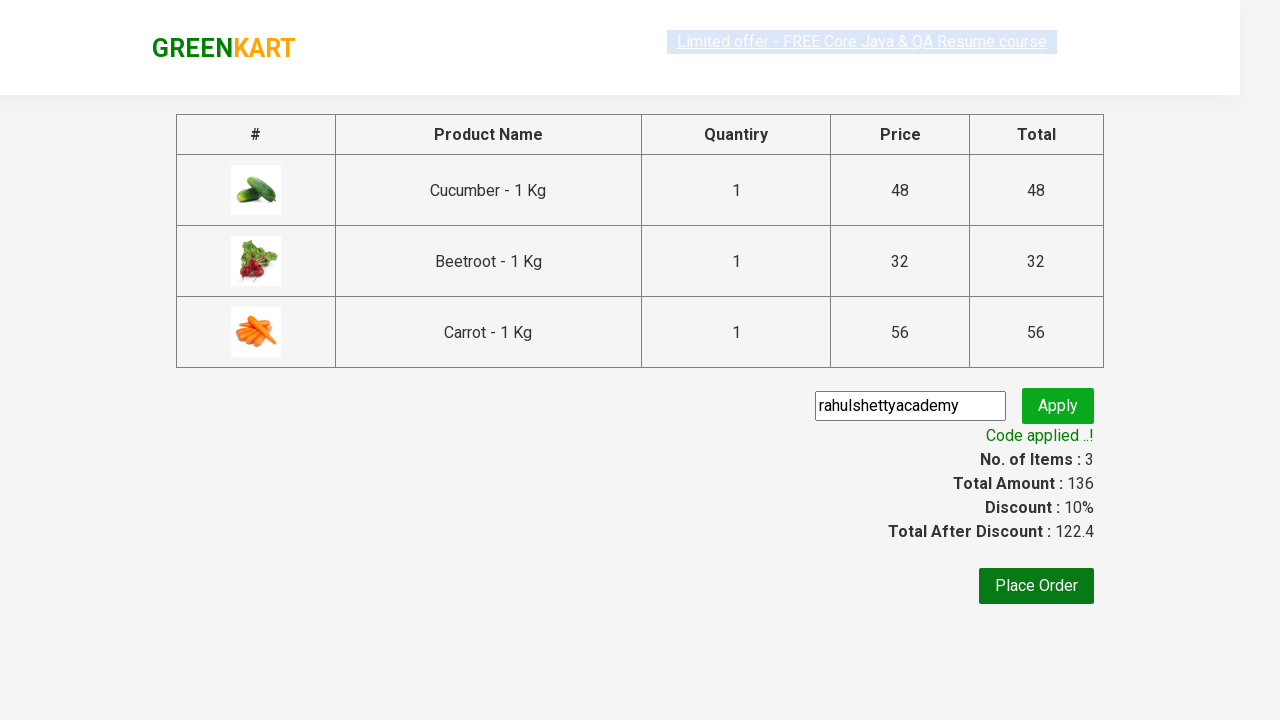